Navigates to Bank of America homepage and verifies the page loads successfully by checking the page title

Starting URL: https://www.bankofamerica.com

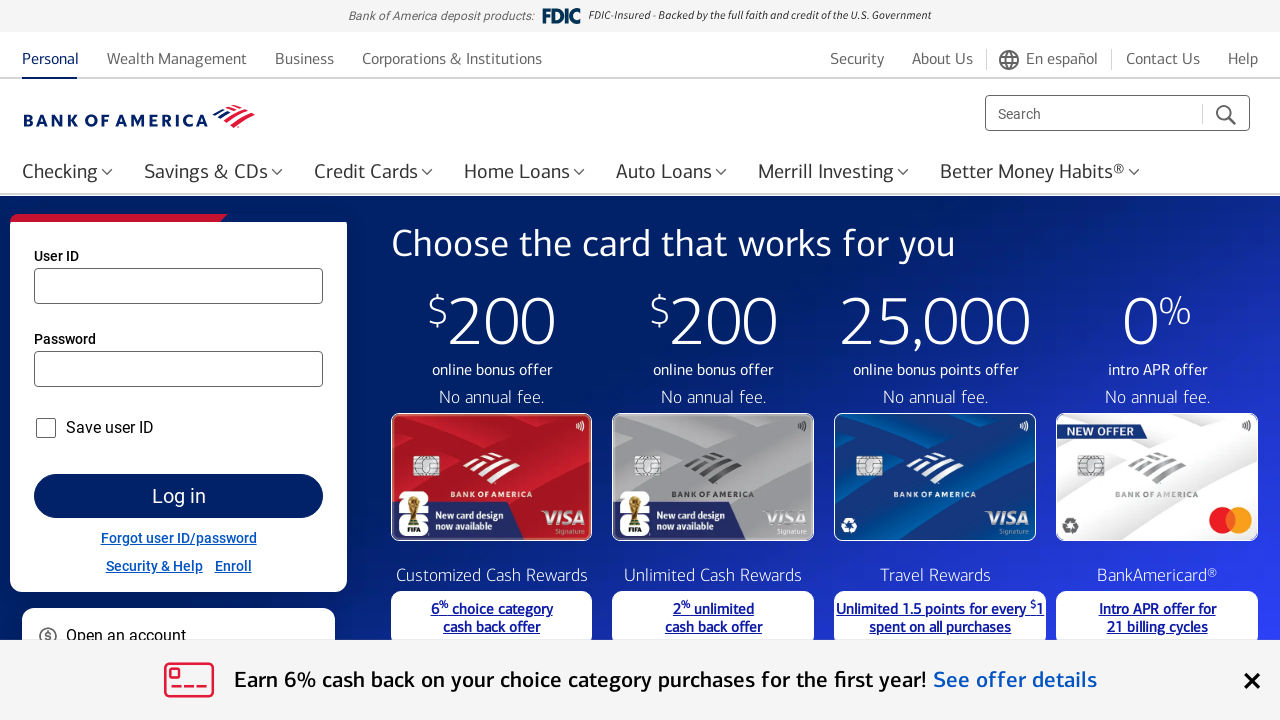

Navigated to Bank of America homepage
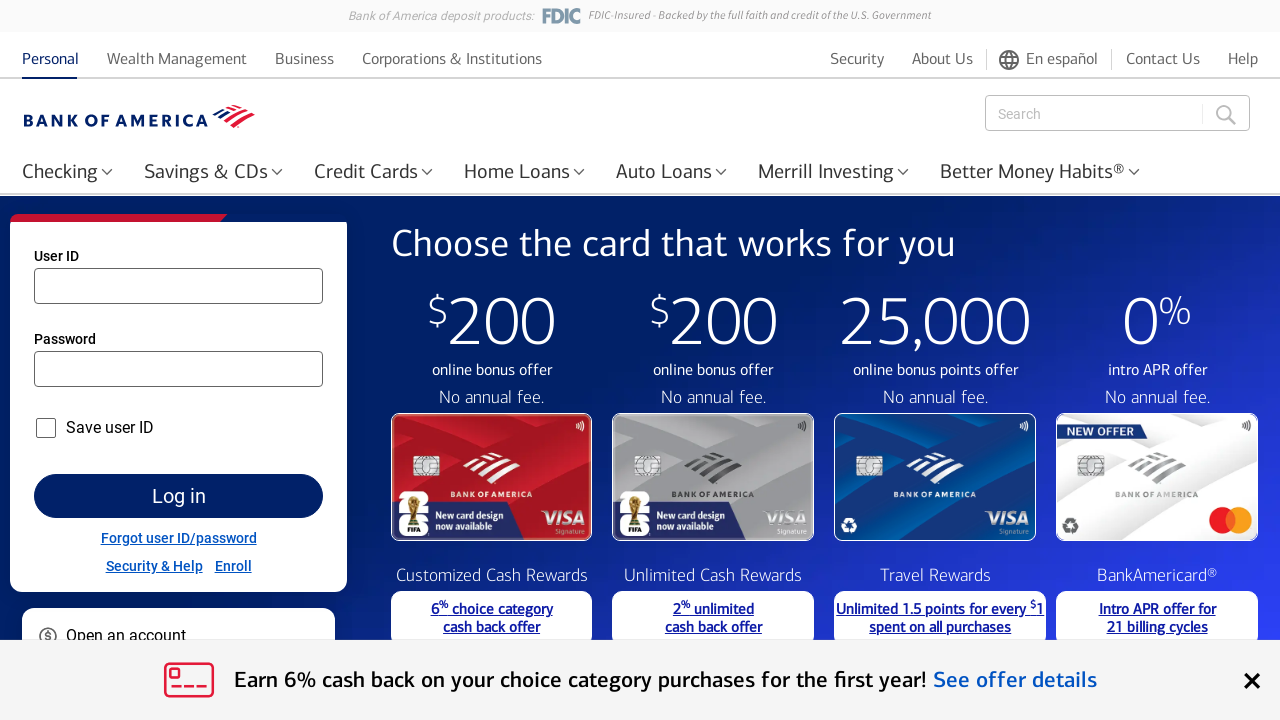

Retrieved page title: Bank of America - Banking, Credit Cards, Loans and Merrill Investing
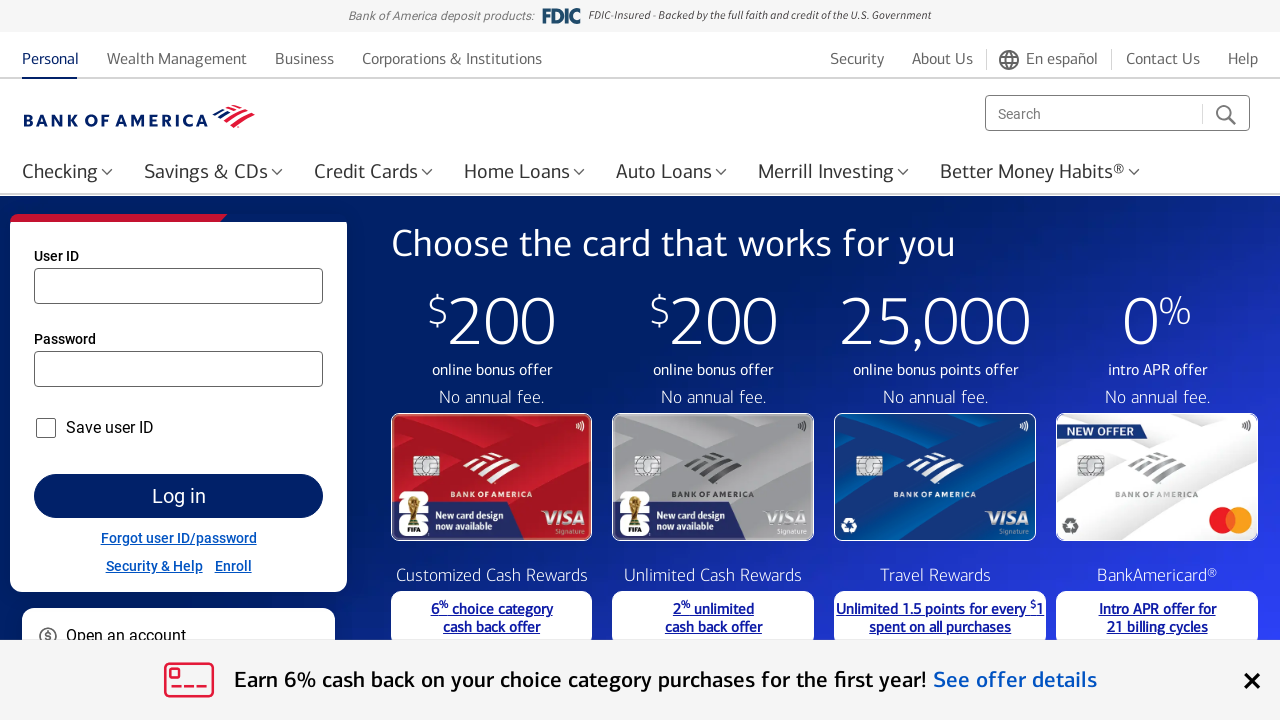

Printed page title to verify page loaded successfully
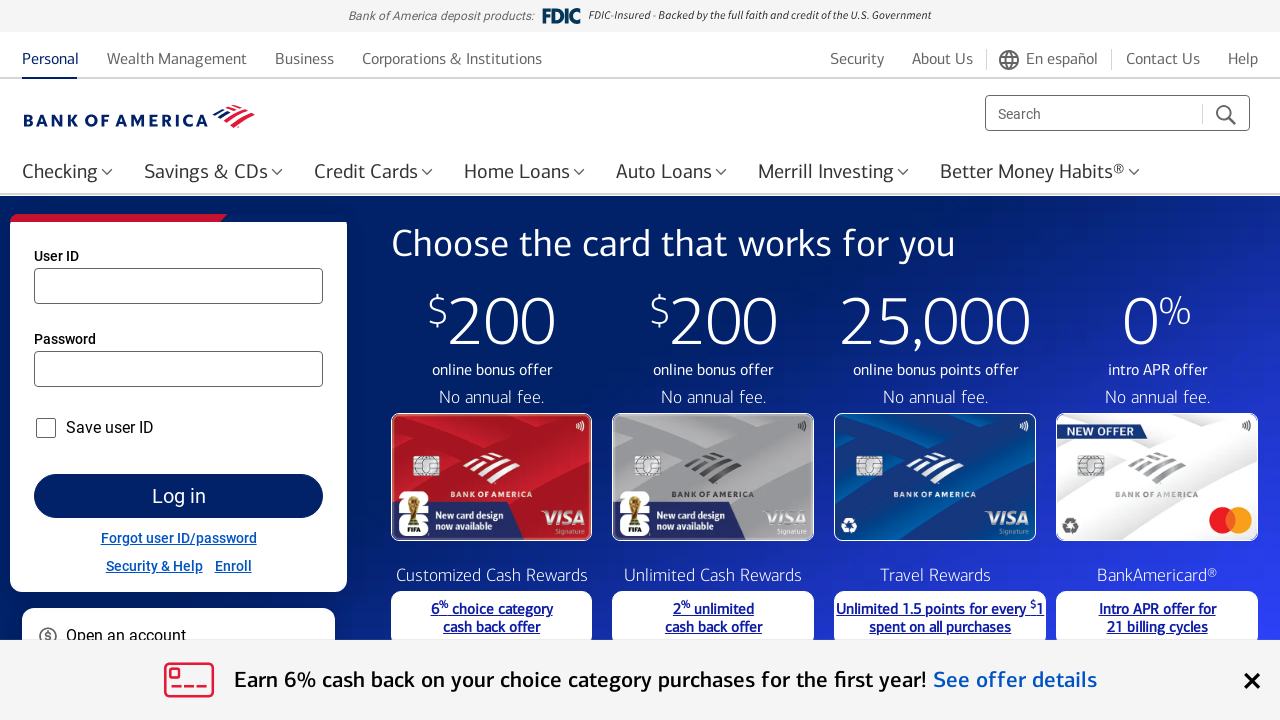

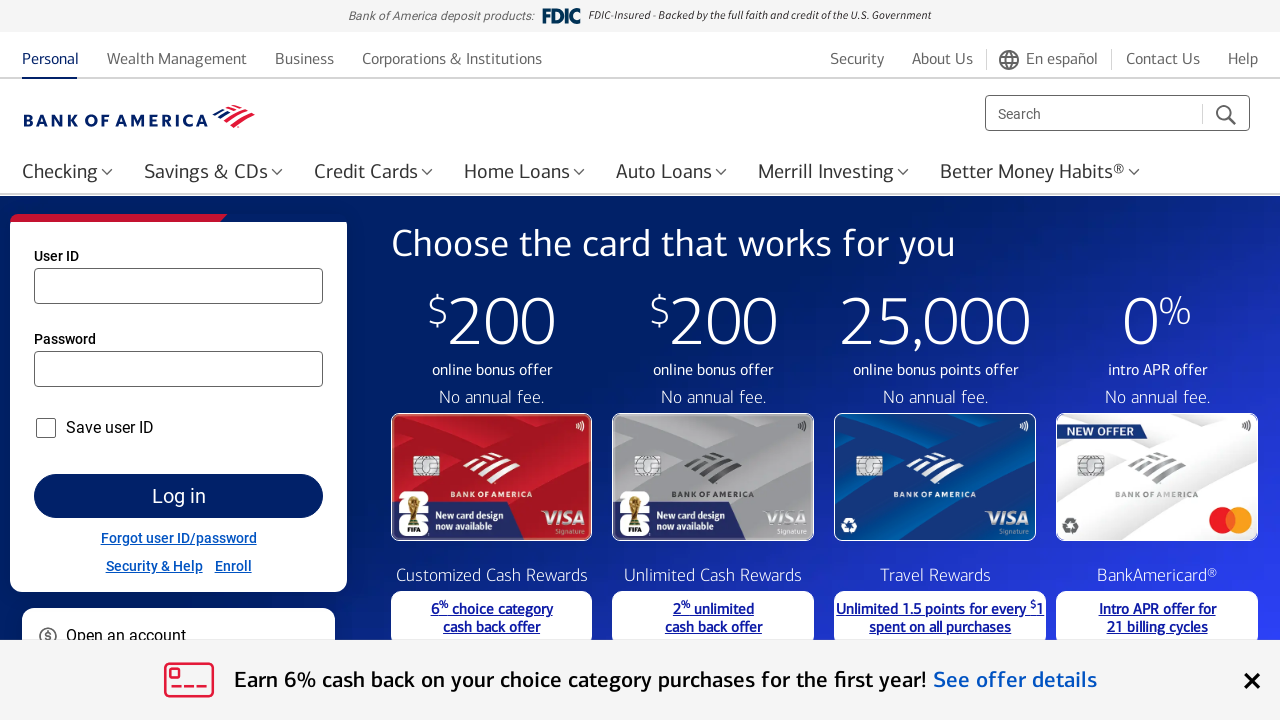